Clicks on checkbox1 and verifies it's checked

Starting URL: http://seleniumplayground.vectordesign.gr/

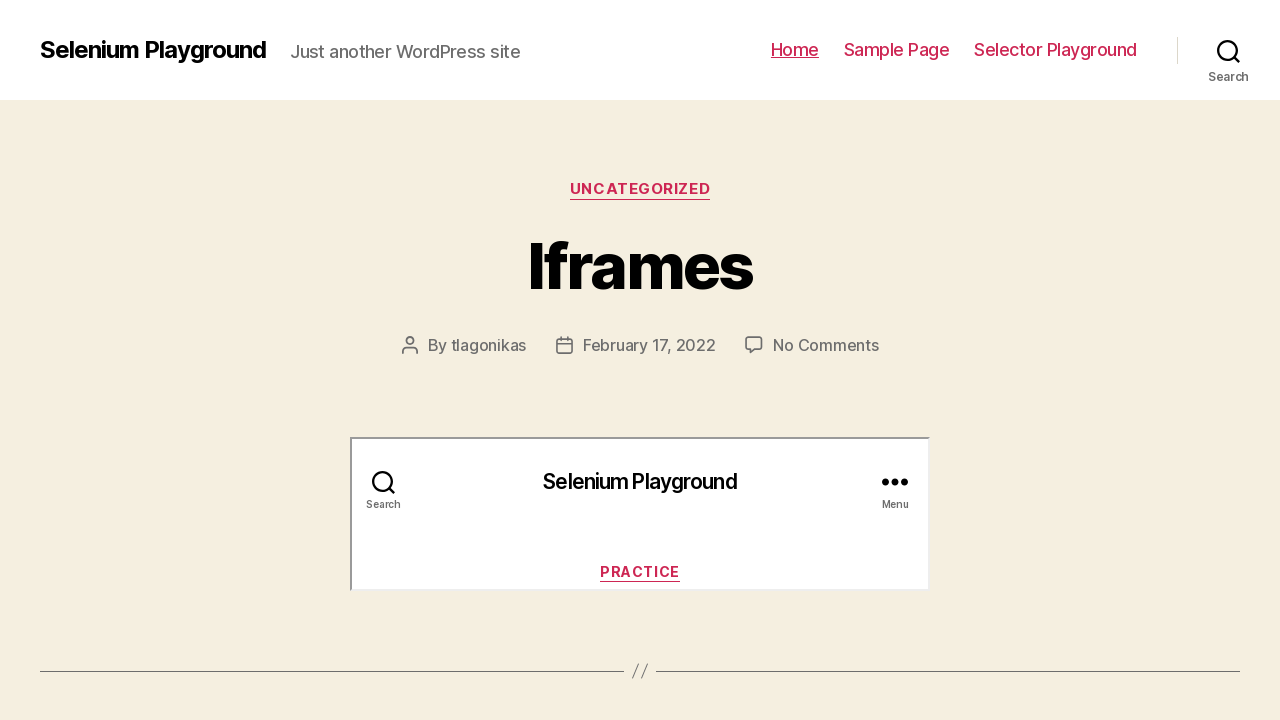

Navigated to Selenium Playground
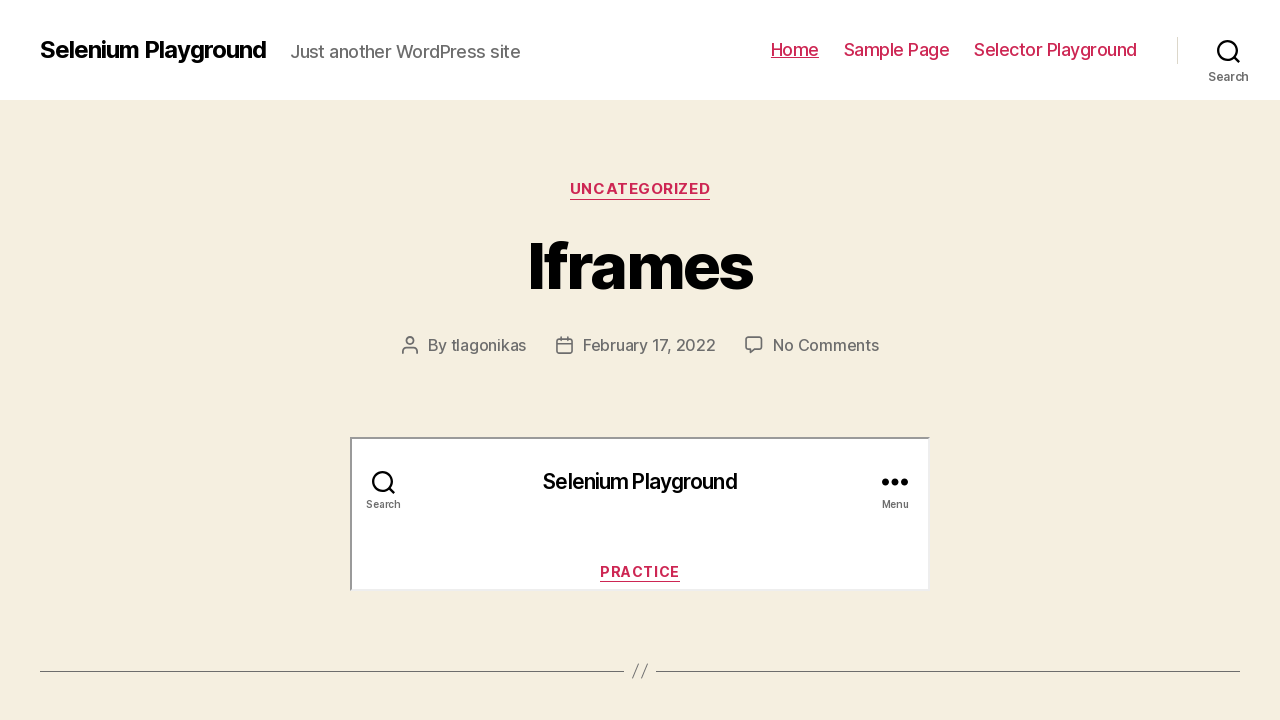

Clicked on checkbox1 at (358, 361) on #checkbox1
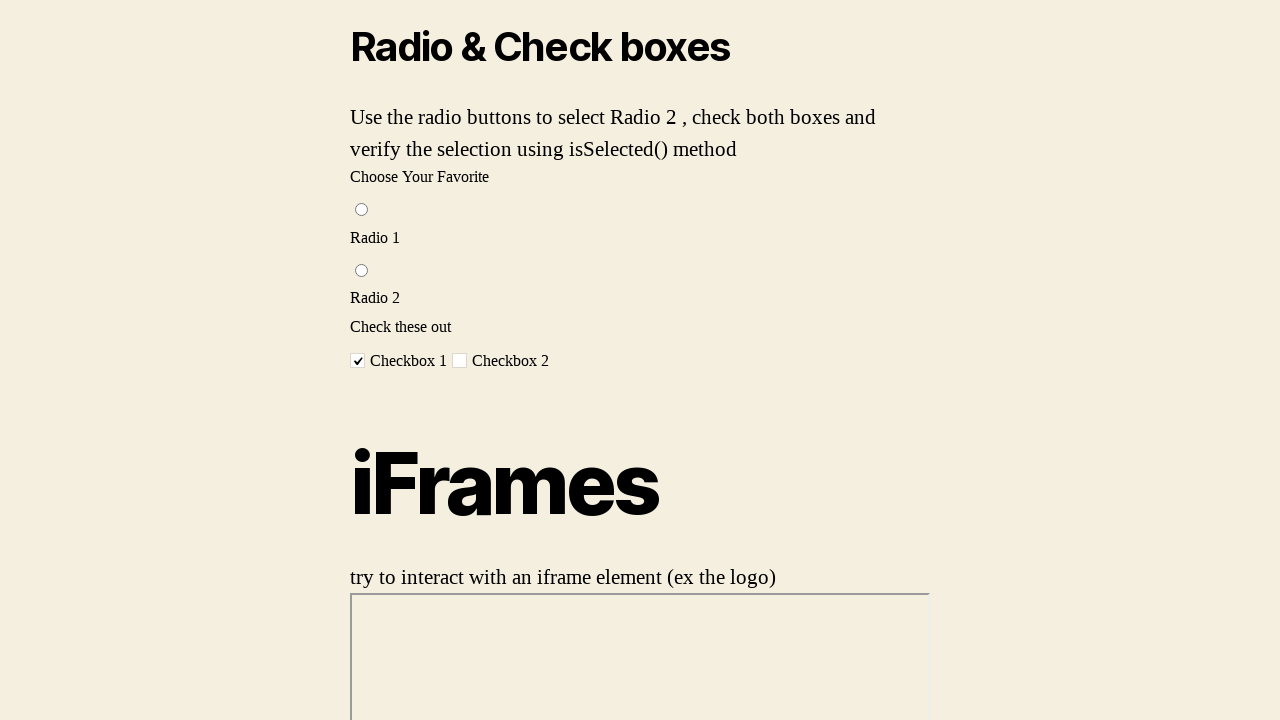

Verified that checkbox1 is checked
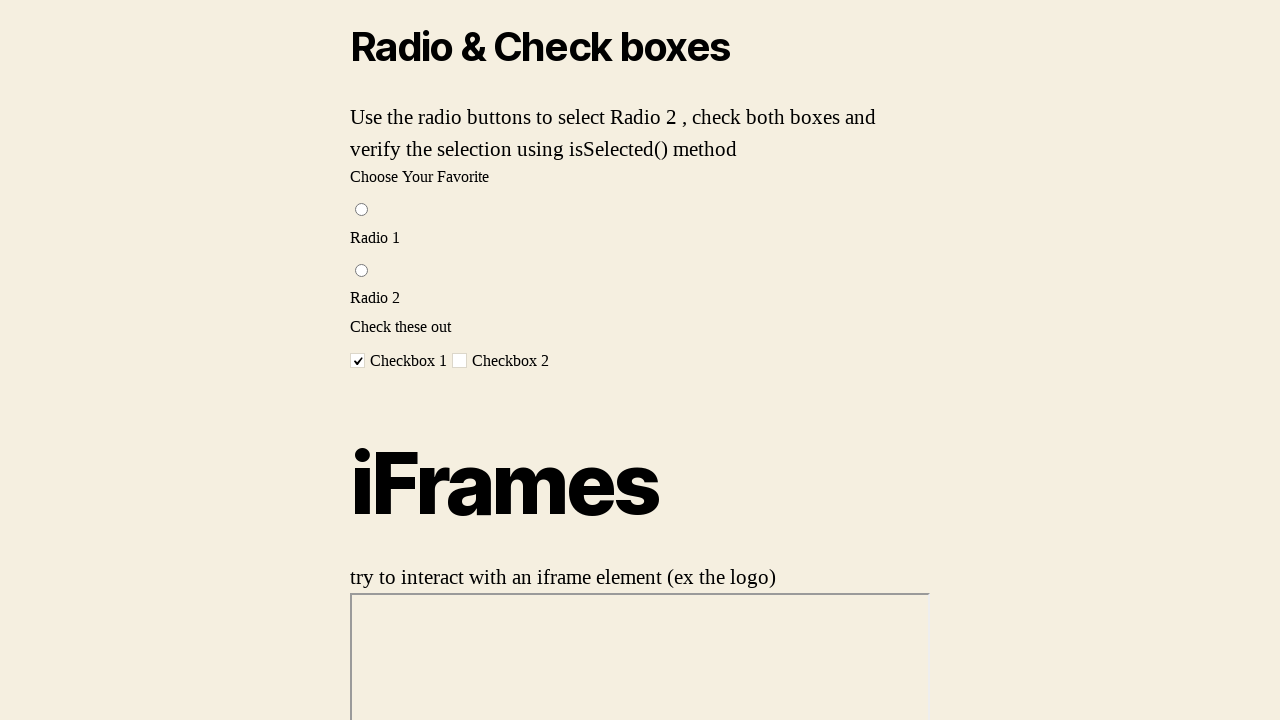

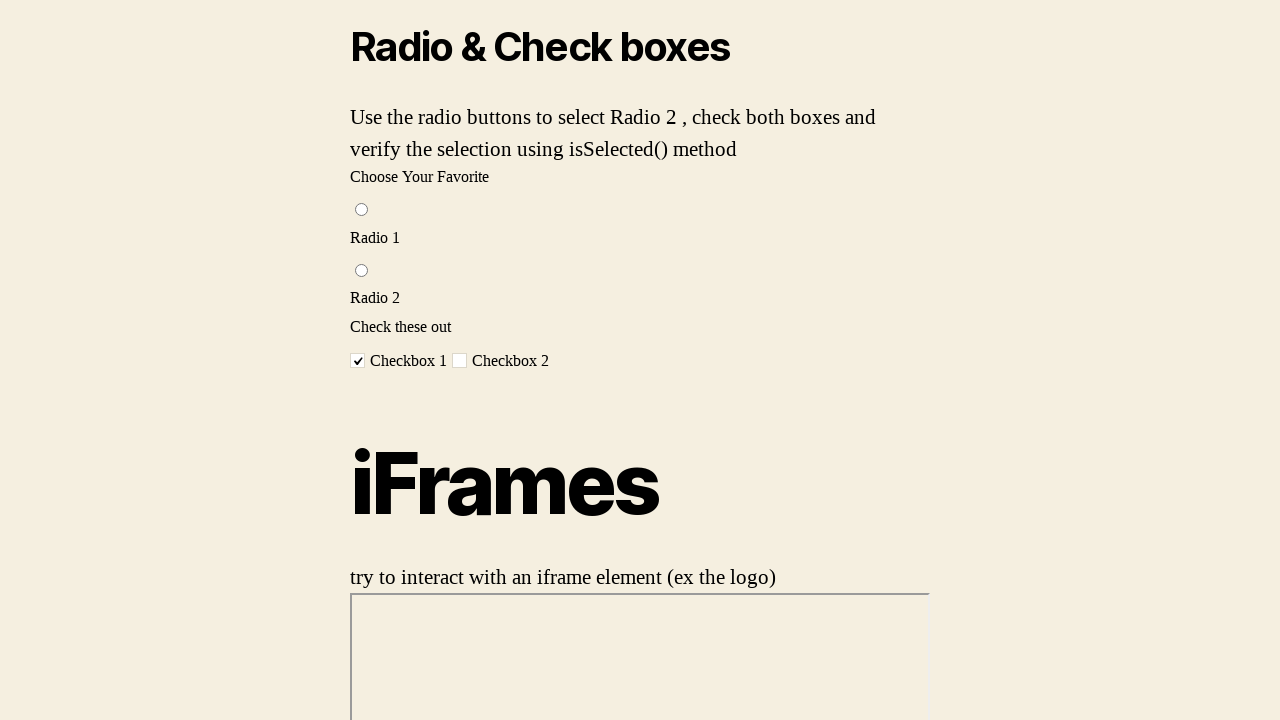